Calculates the sum of two displayed numbers and selects the corresponding value from a dropdown menu before submitting

Starting URL: http://suninjuly.github.io/selects1.html

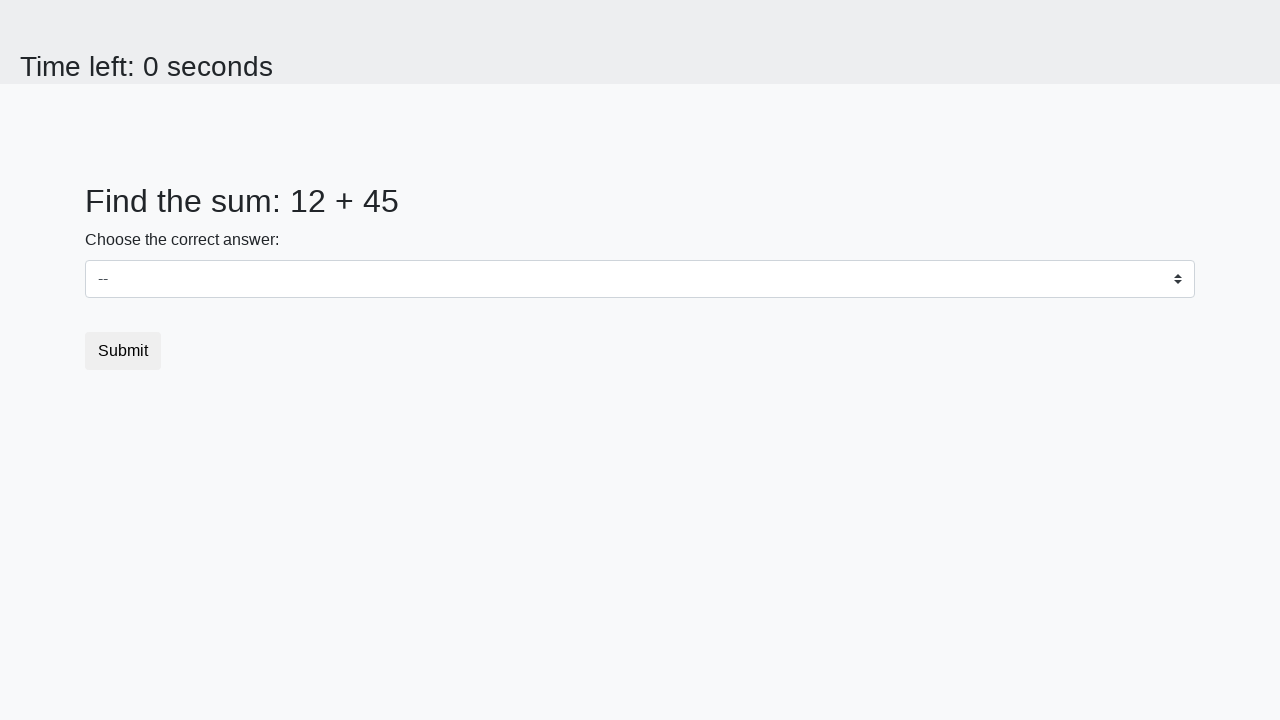

Retrieved first number from #num1 element
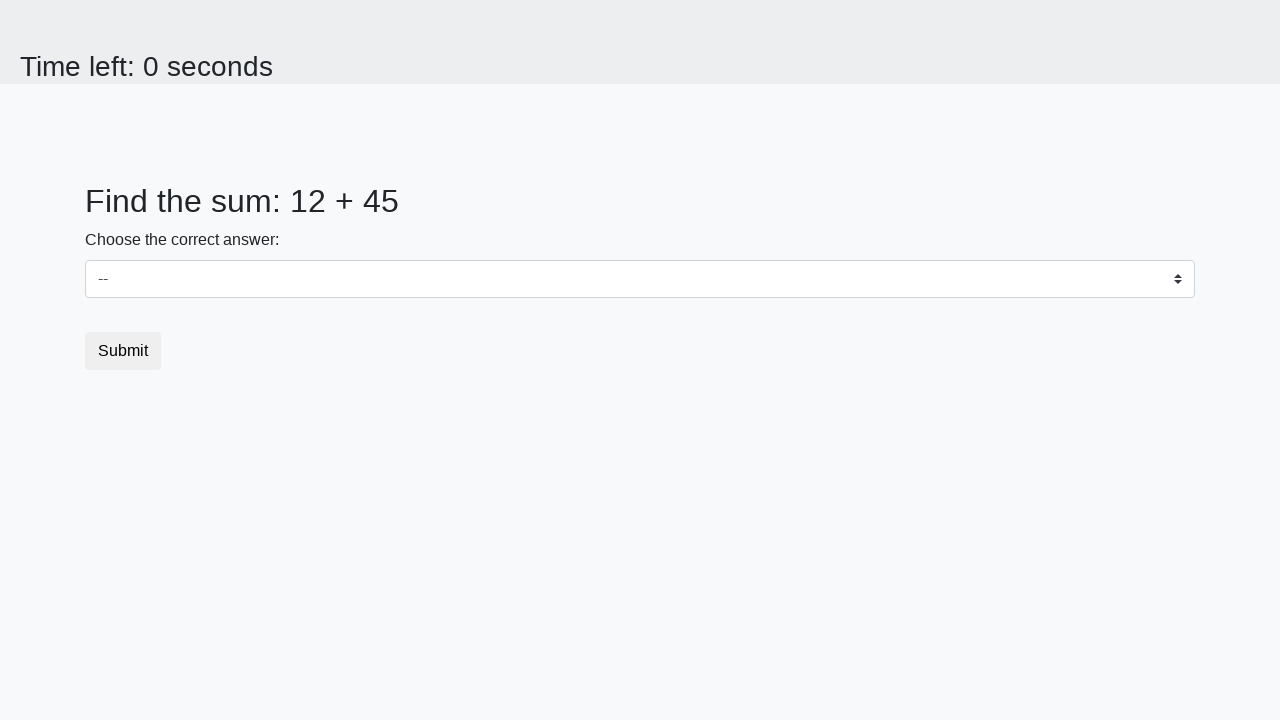

Retrieved second number from #num2 element
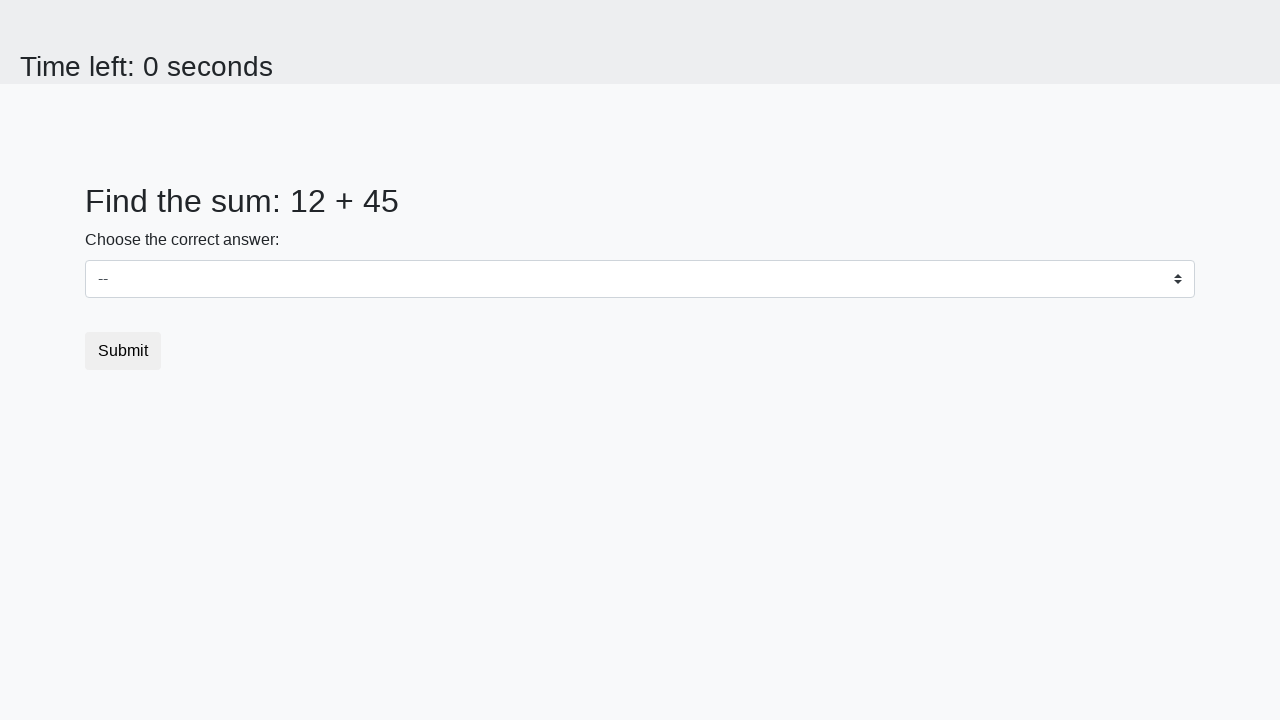

Calculated sum of 12 + 45 = 57
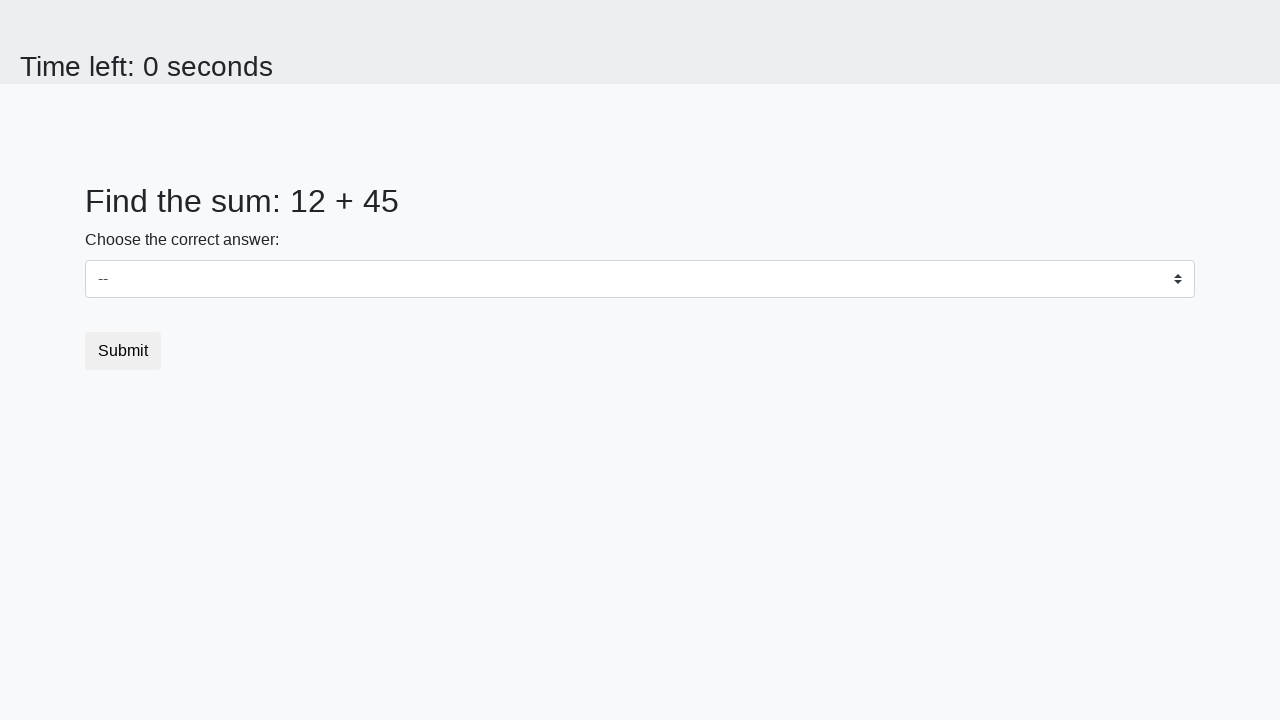

Selected value 57 from dropdown menu on select
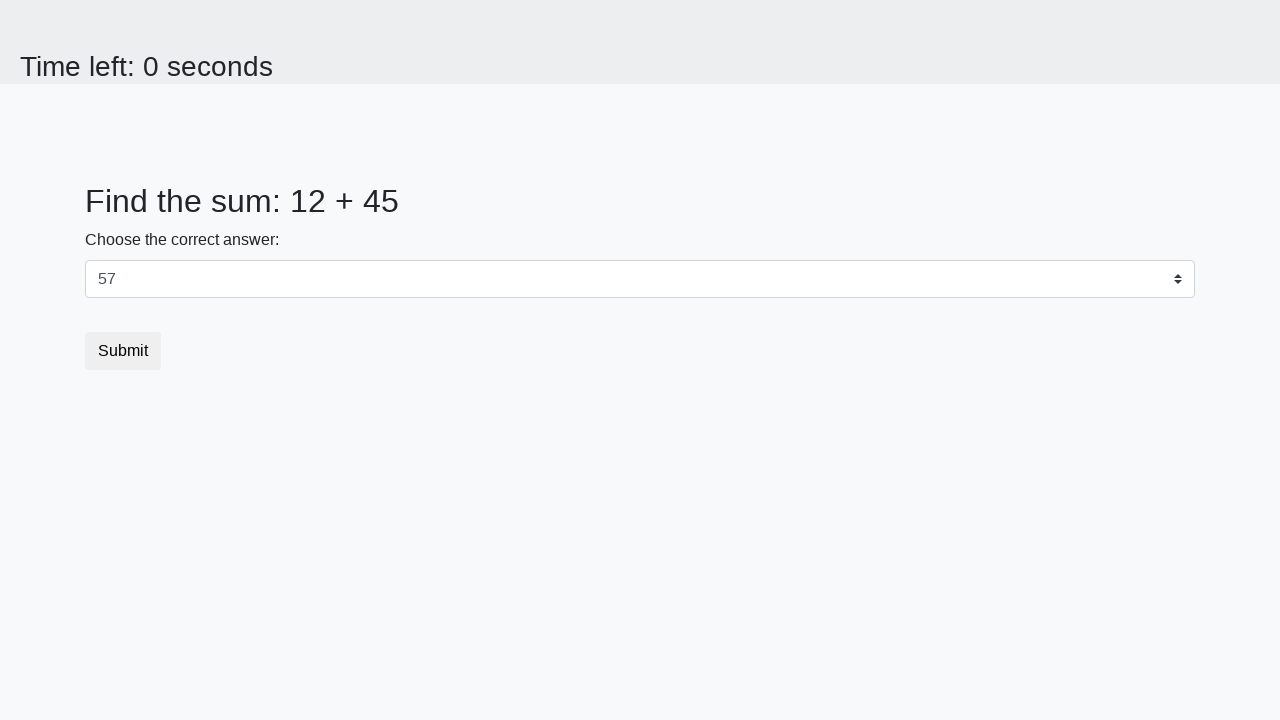

Clicked submit button at (123, 351) on .btn
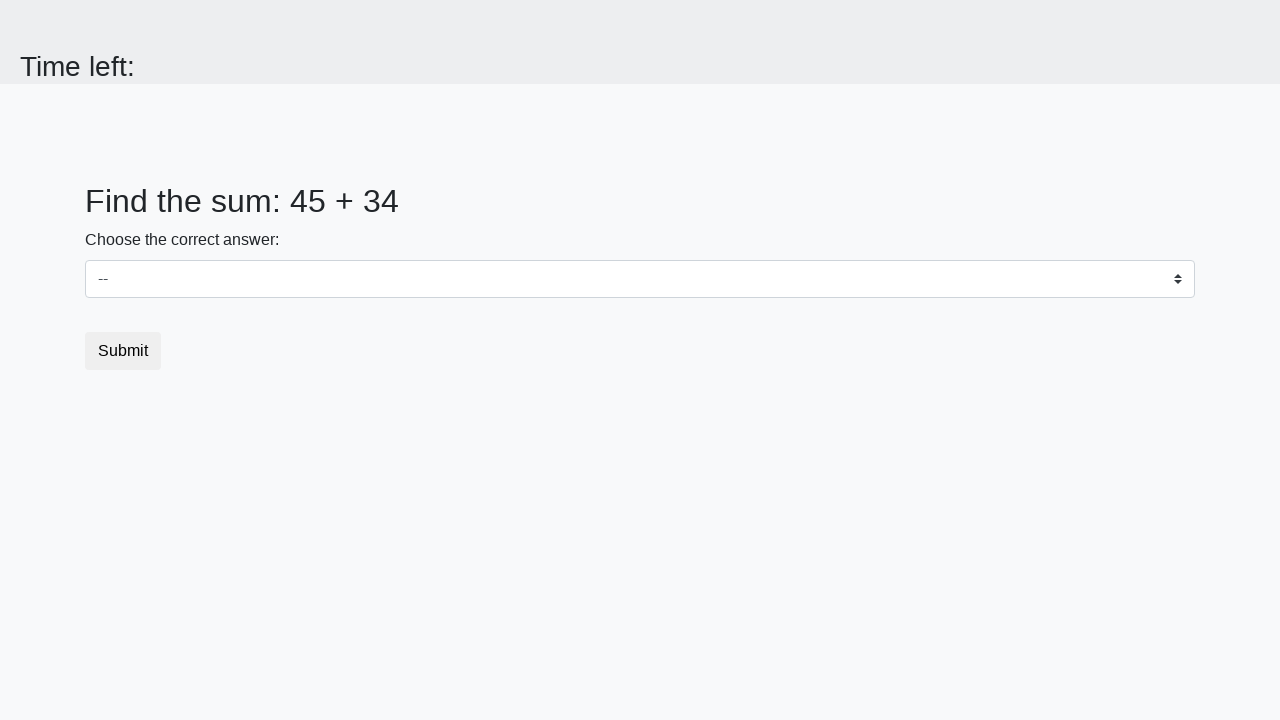

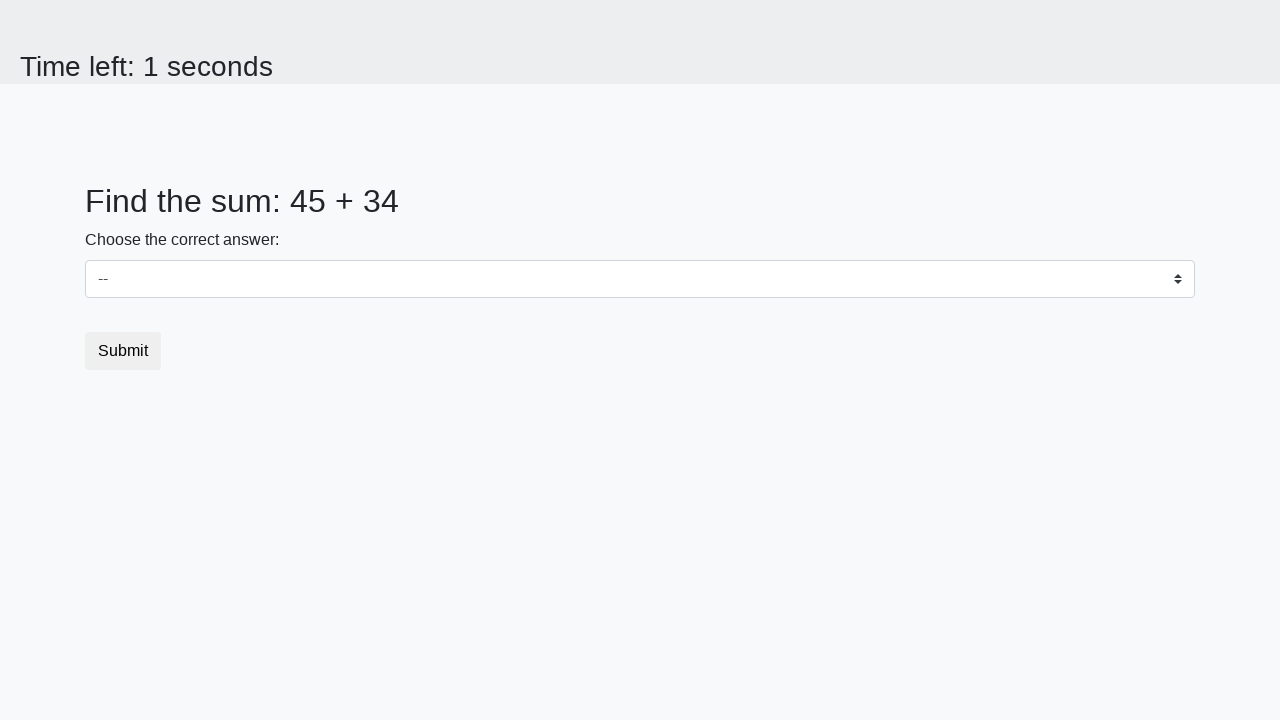